Tests dropdown selection by value attribute, selecting Option 2 using value "2"

Starting URL: https://the-internet.herokuapp.com/dropdown

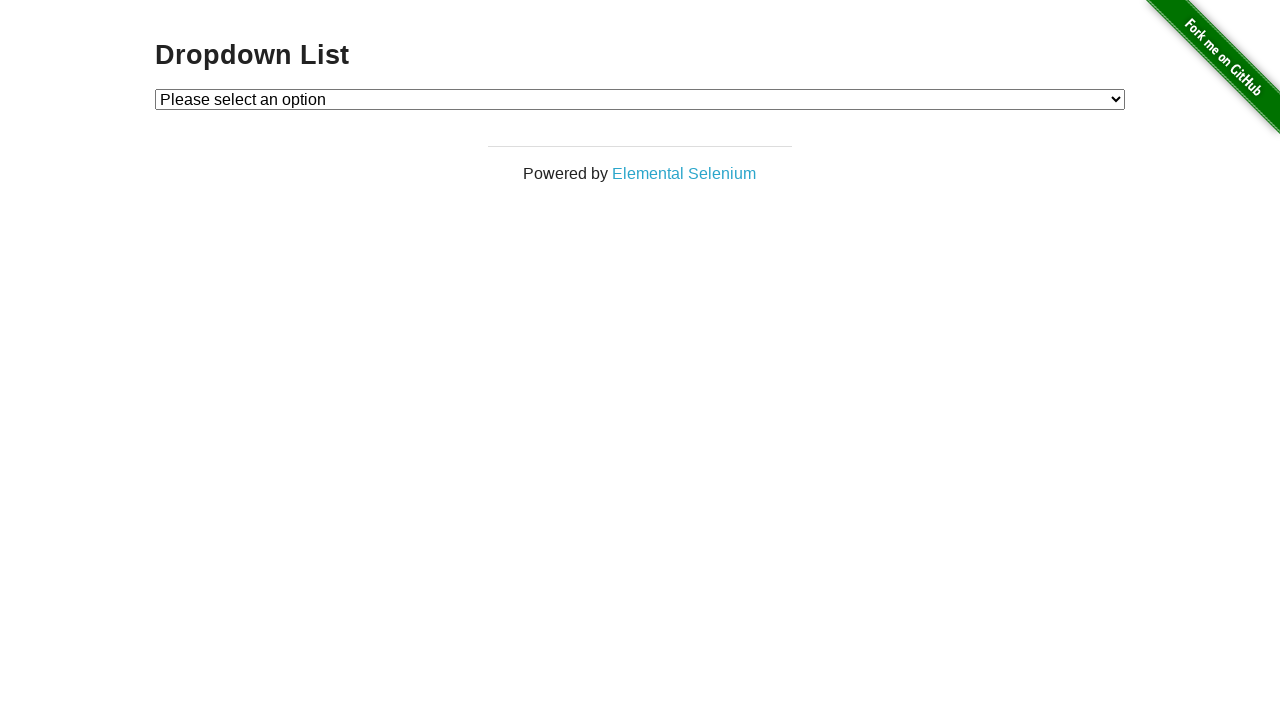

Located dropdown element with id 'dropdown'
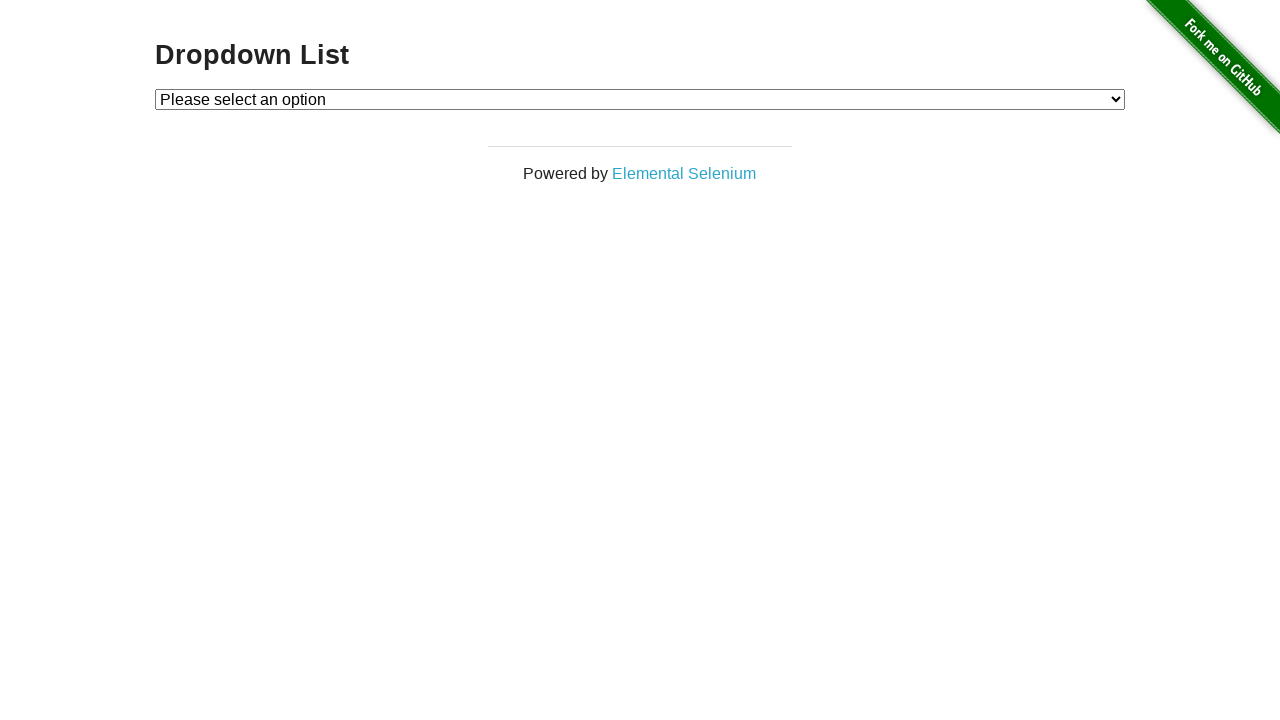

Selected Option 2 using value attribute '2' on select#dropdown
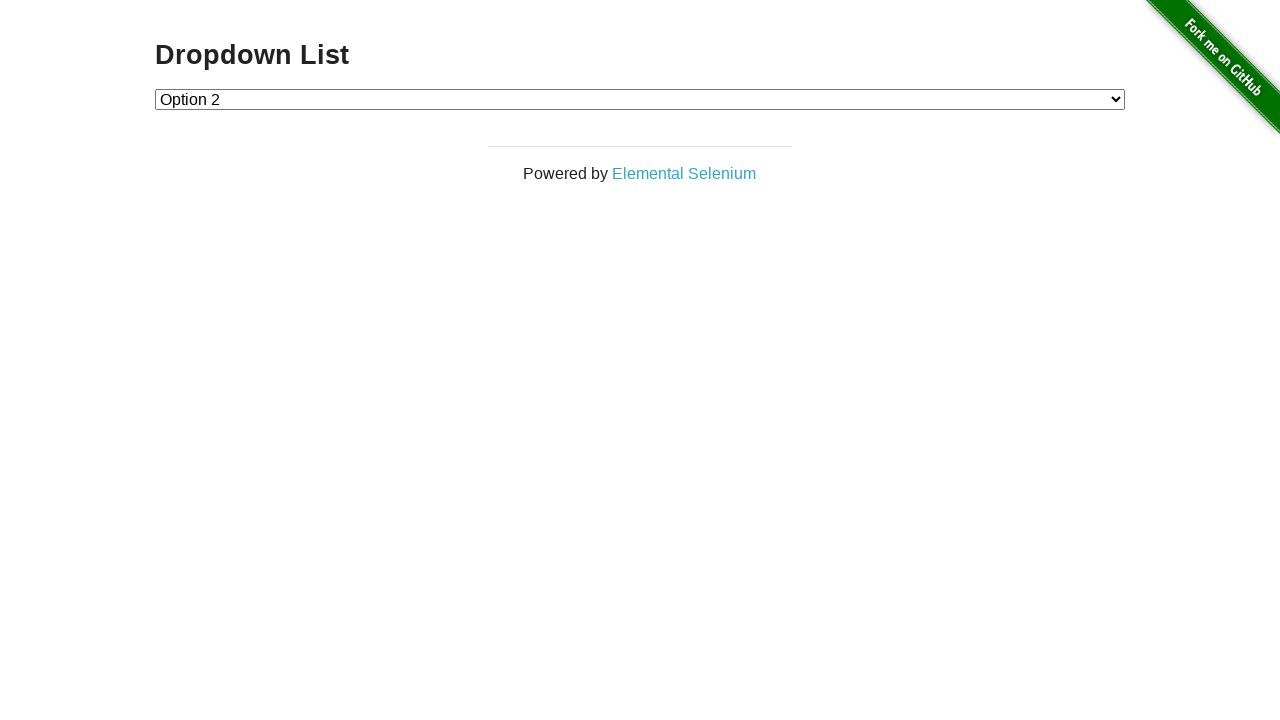

Retrieved text content of selected option
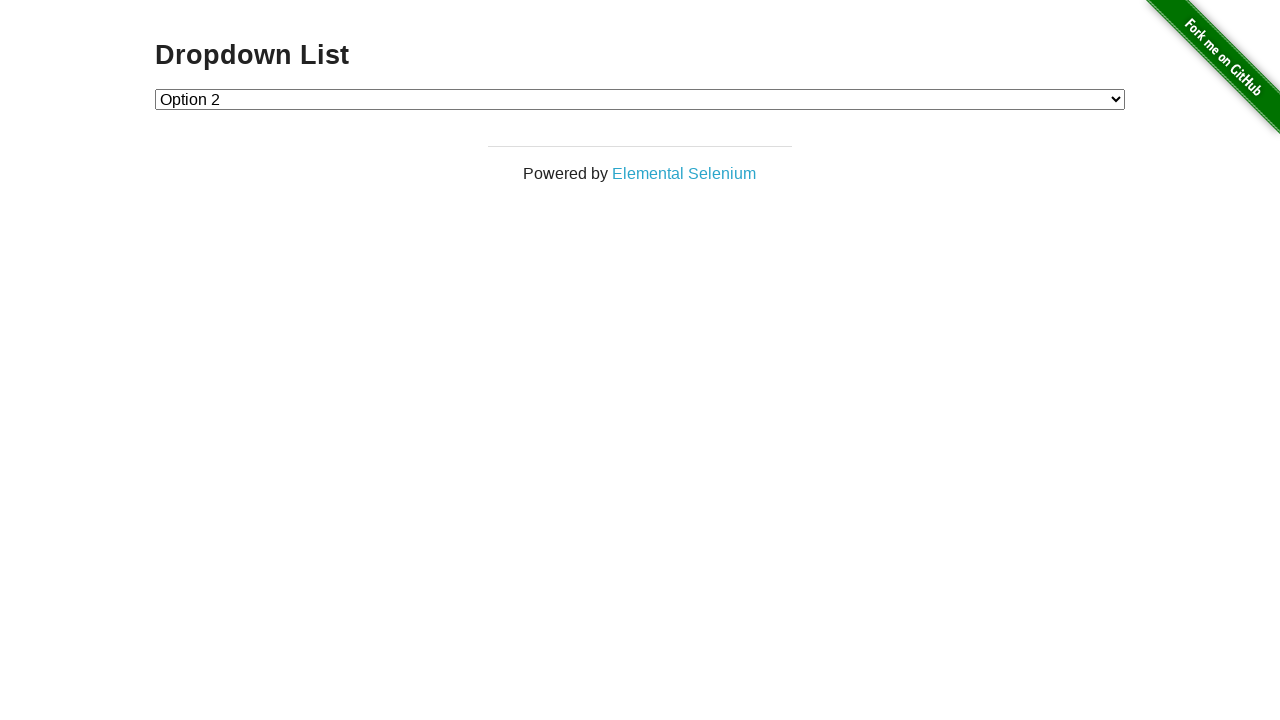

Printed selected option text: Option 2
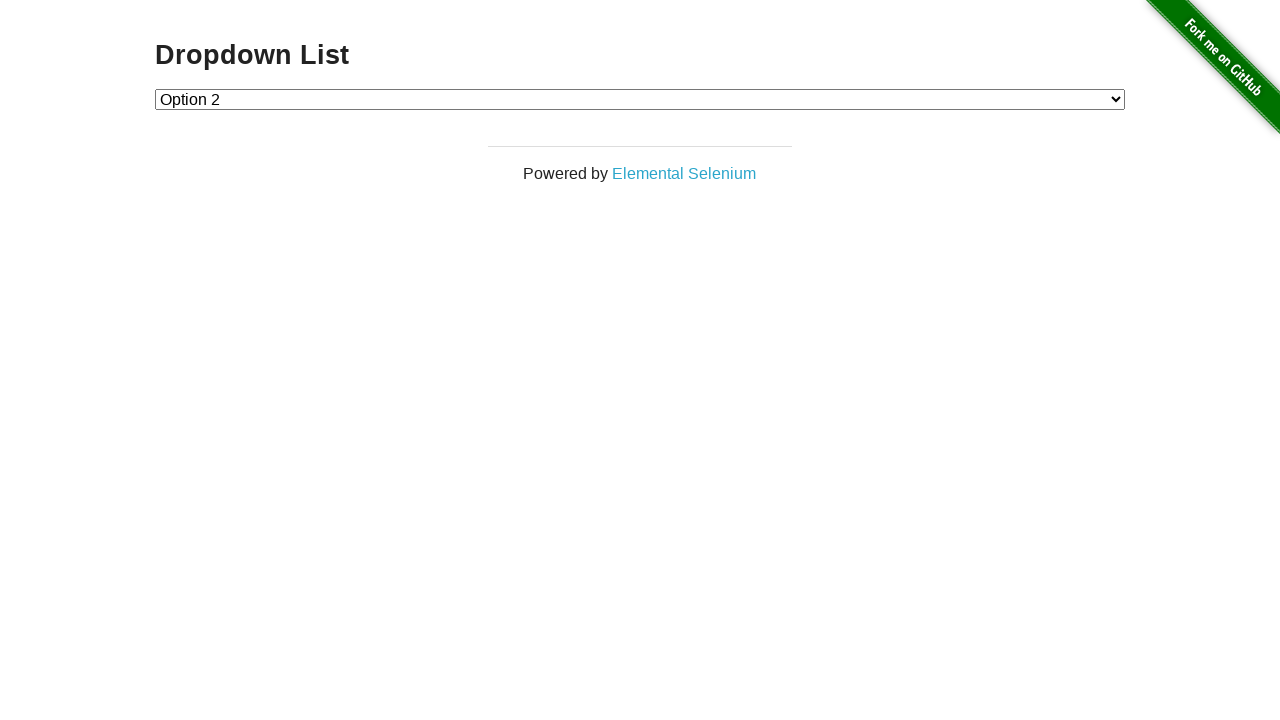

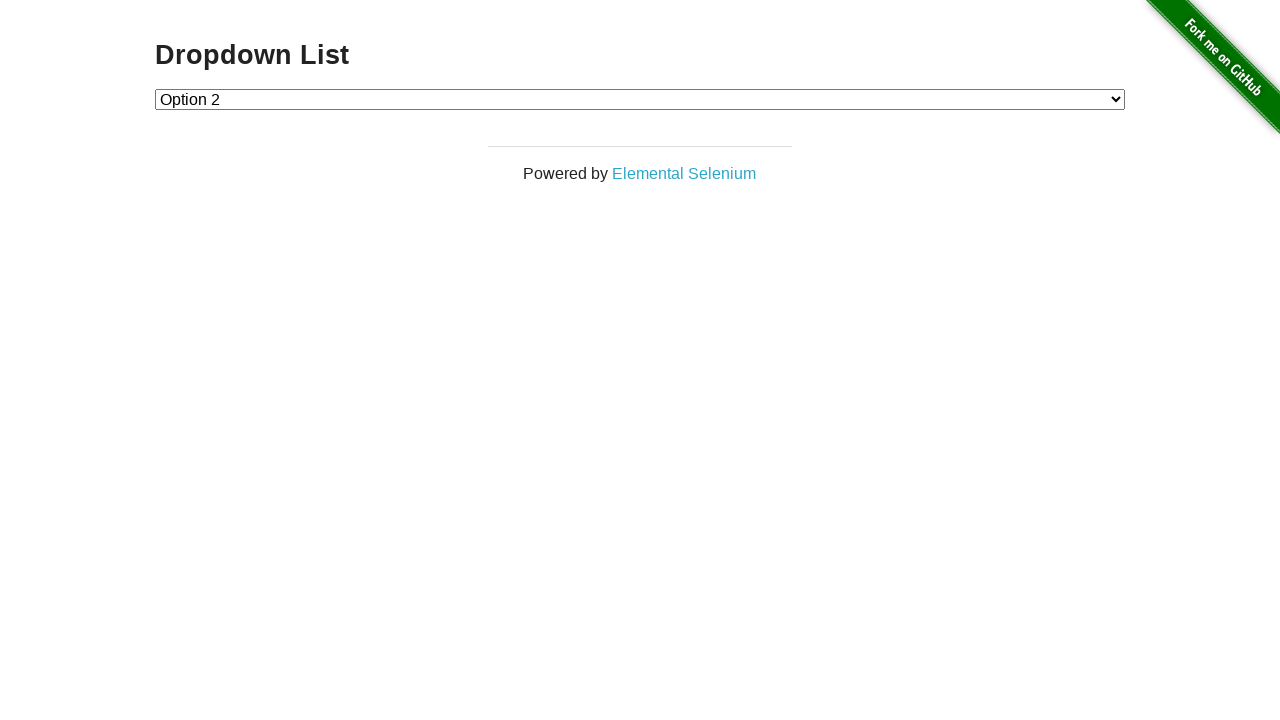